Tests dynamic content loading by clicking a start button and waiting for hidden content to become visible, then verifying the loaded text is displayed.

Starting URL: https://the-internet.herokuapp.com/dynamic_loading/2

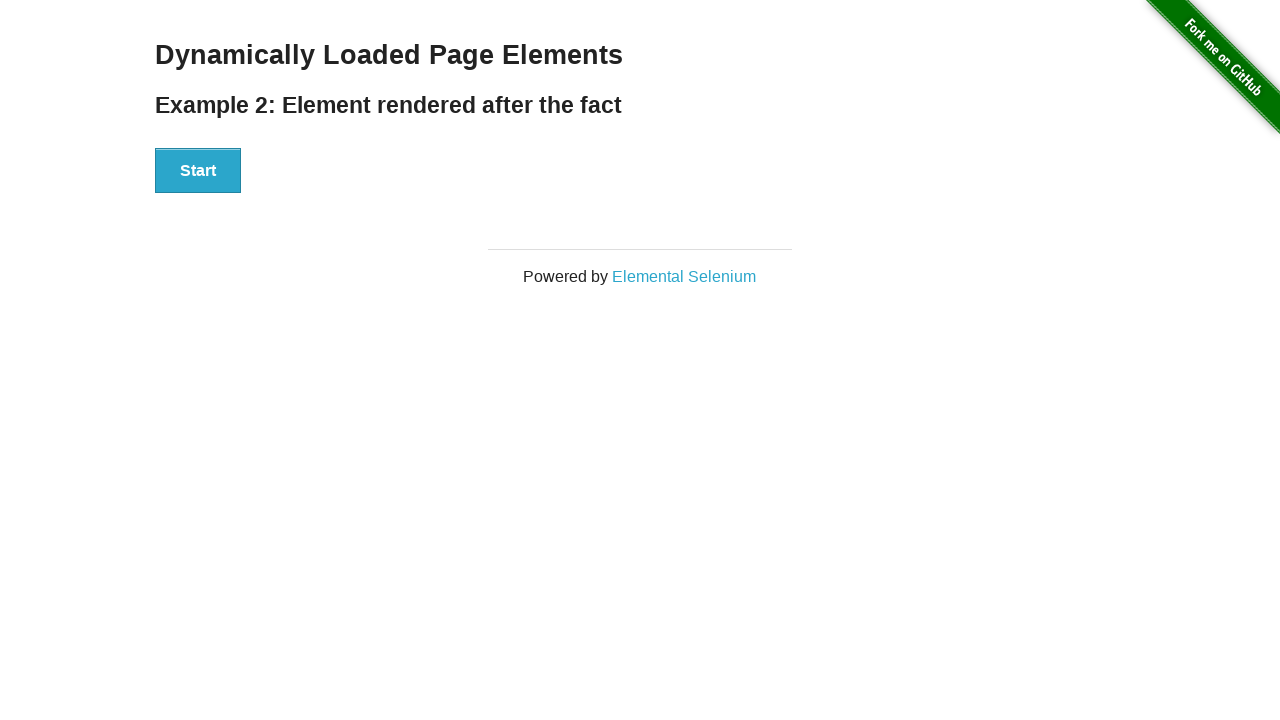

Clicked start button to trigger dynamic content loading at (198, 171) on xpath=//div[@id='start']/button
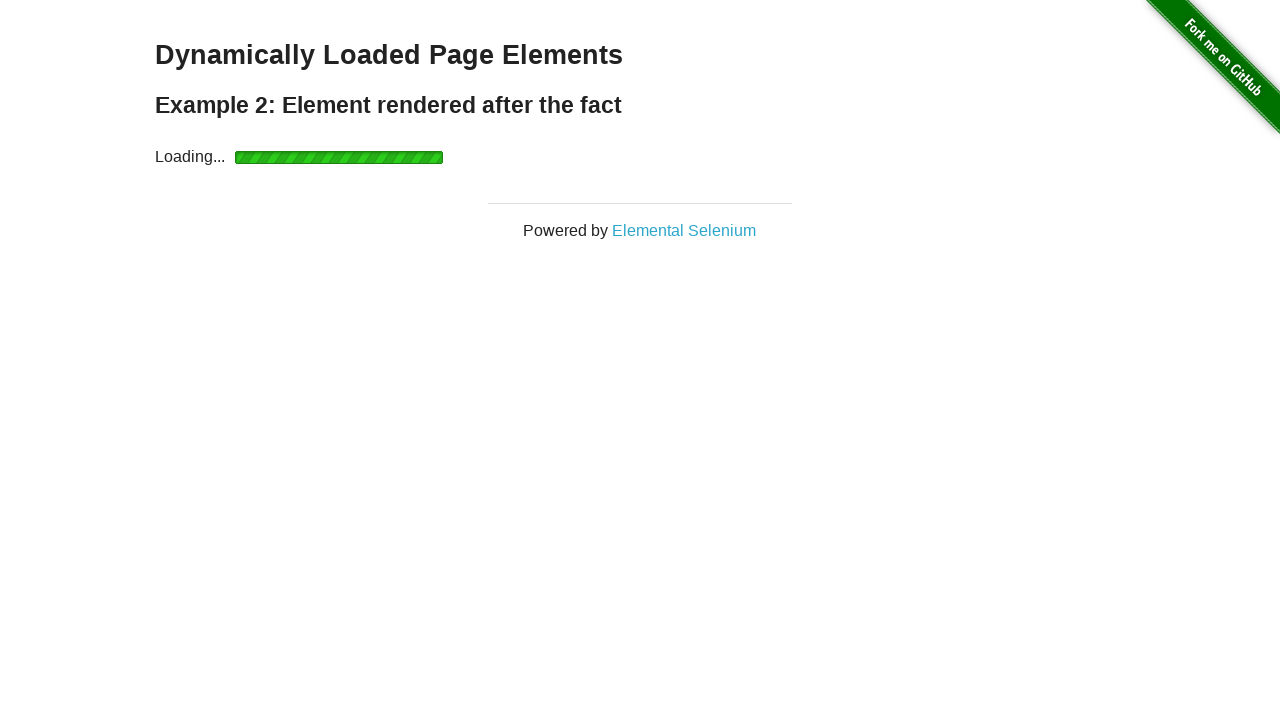

Waited for dynamically loaded text to become visible
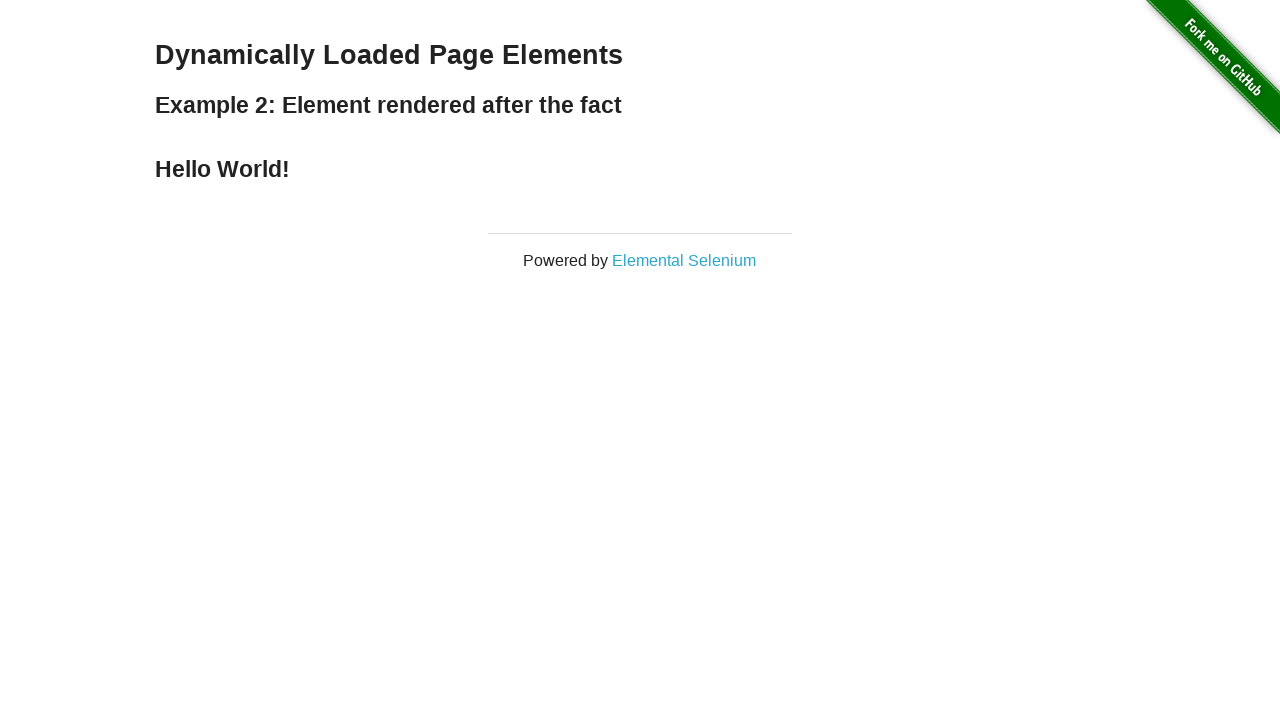

Retrieved loaded text: 'Hello World!'
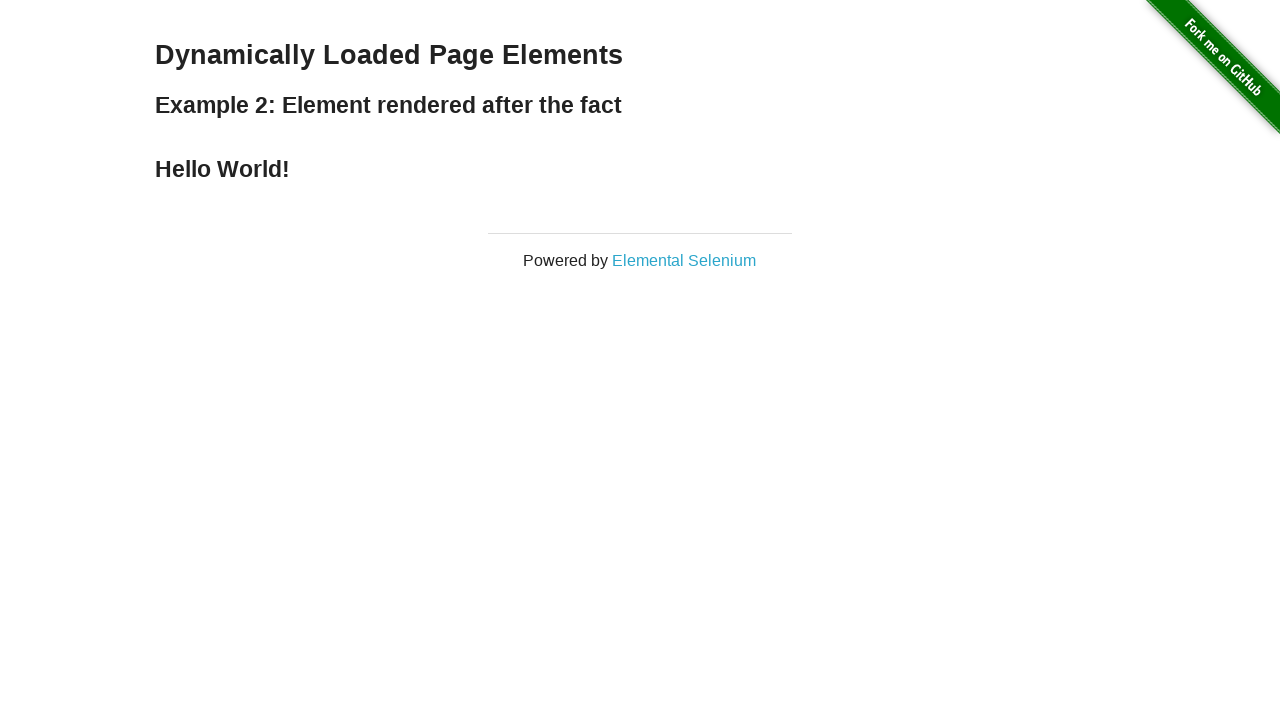

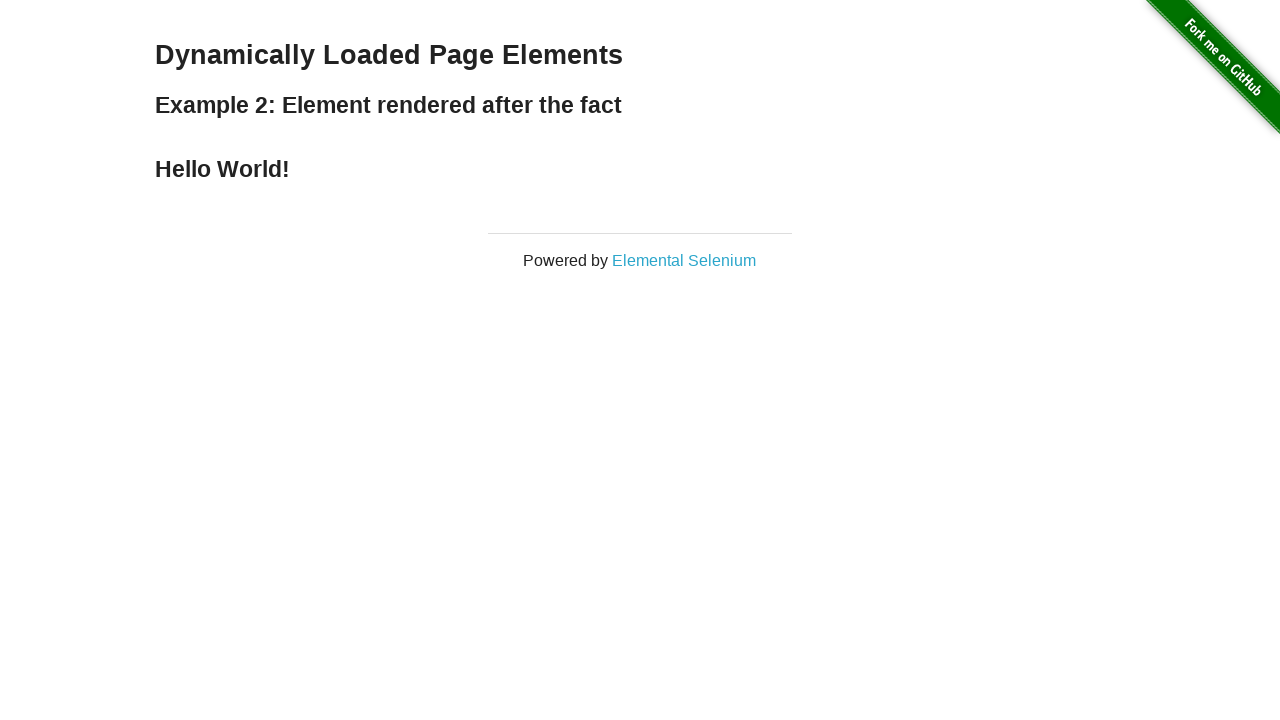